Tests alert button functionality by clicking on alert button and accepting the alert message

Starting URL: http://automationbykrishna.com/

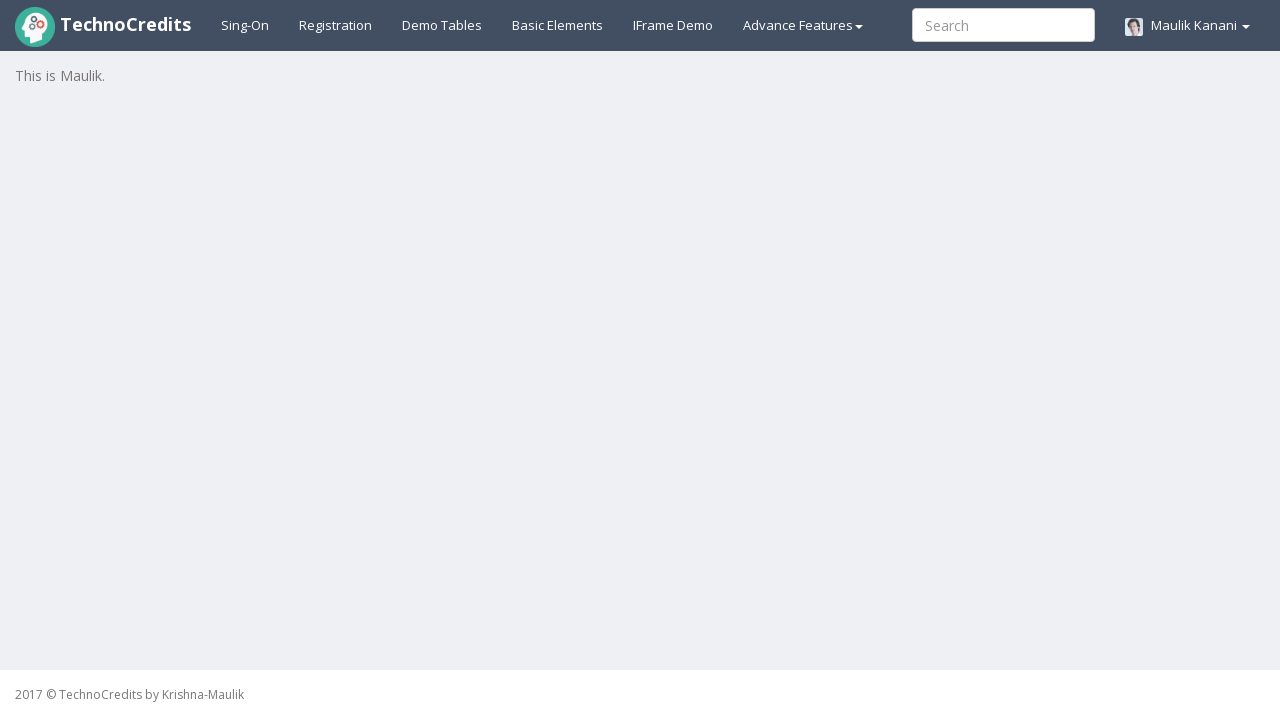

Clicked on Basic Elements button at (558, 25) on #basicelements
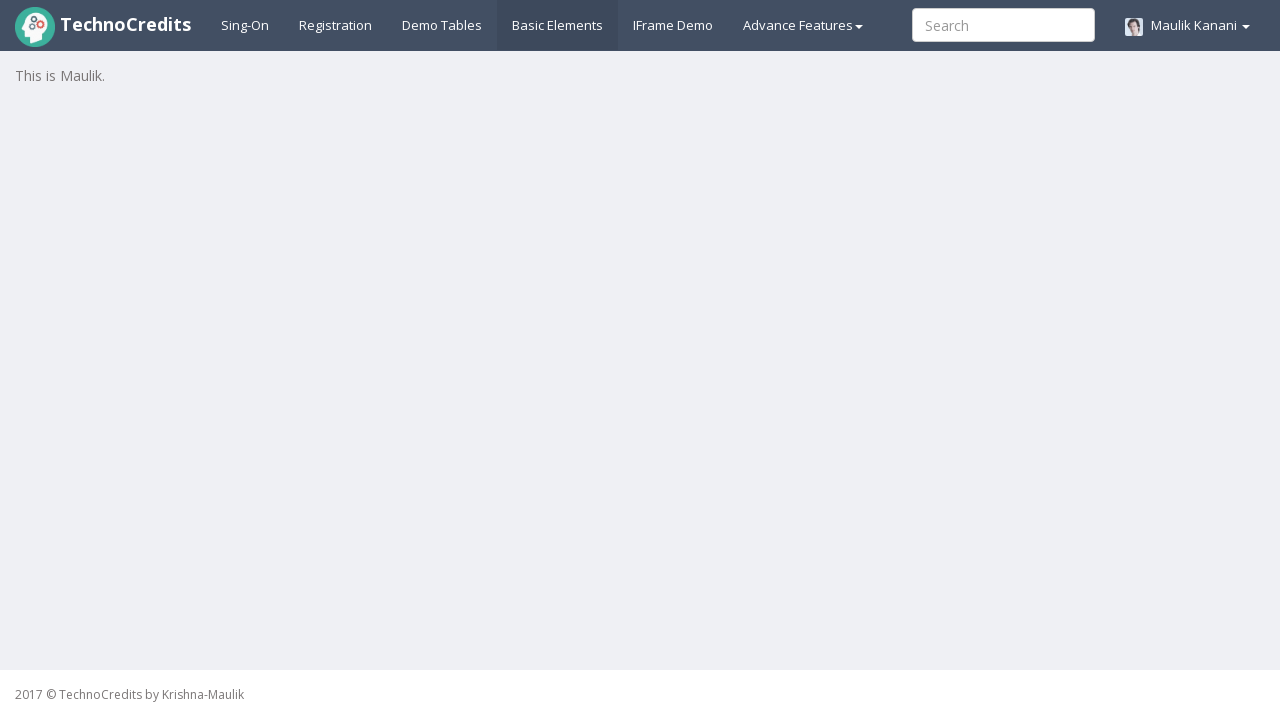

Waited 3 seconds for page to load
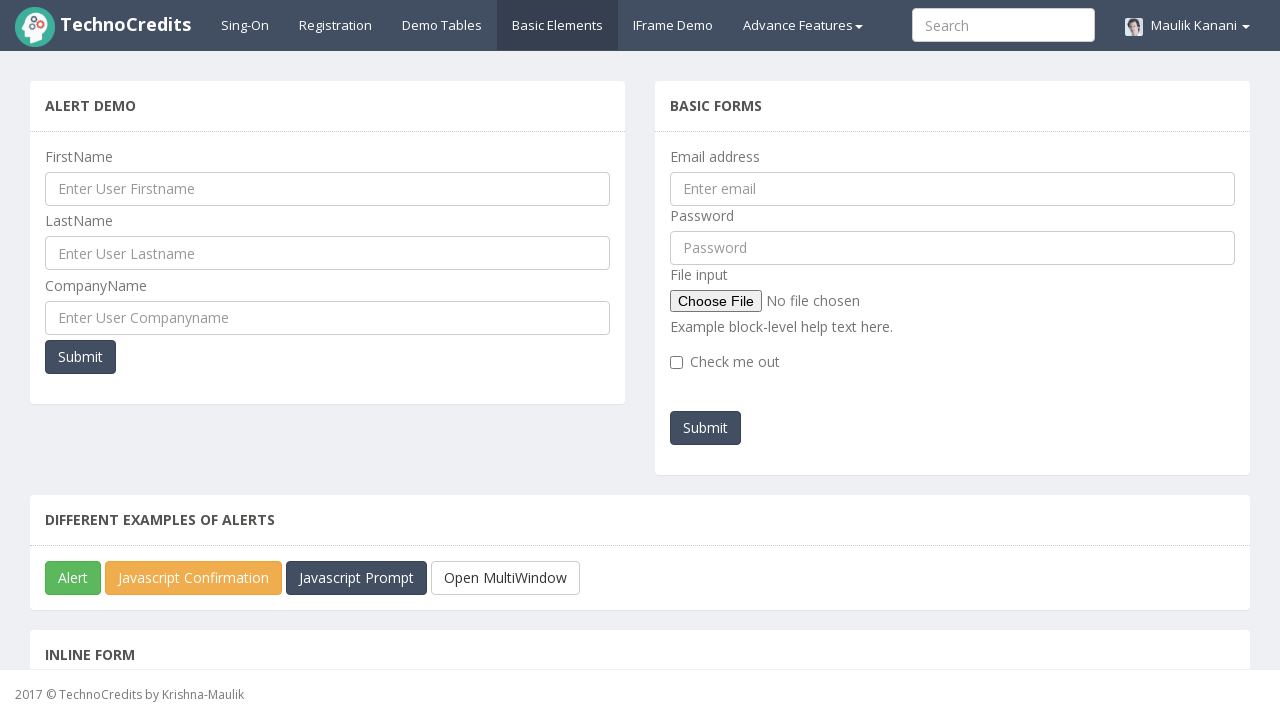

Scrolled down by 750 pixels
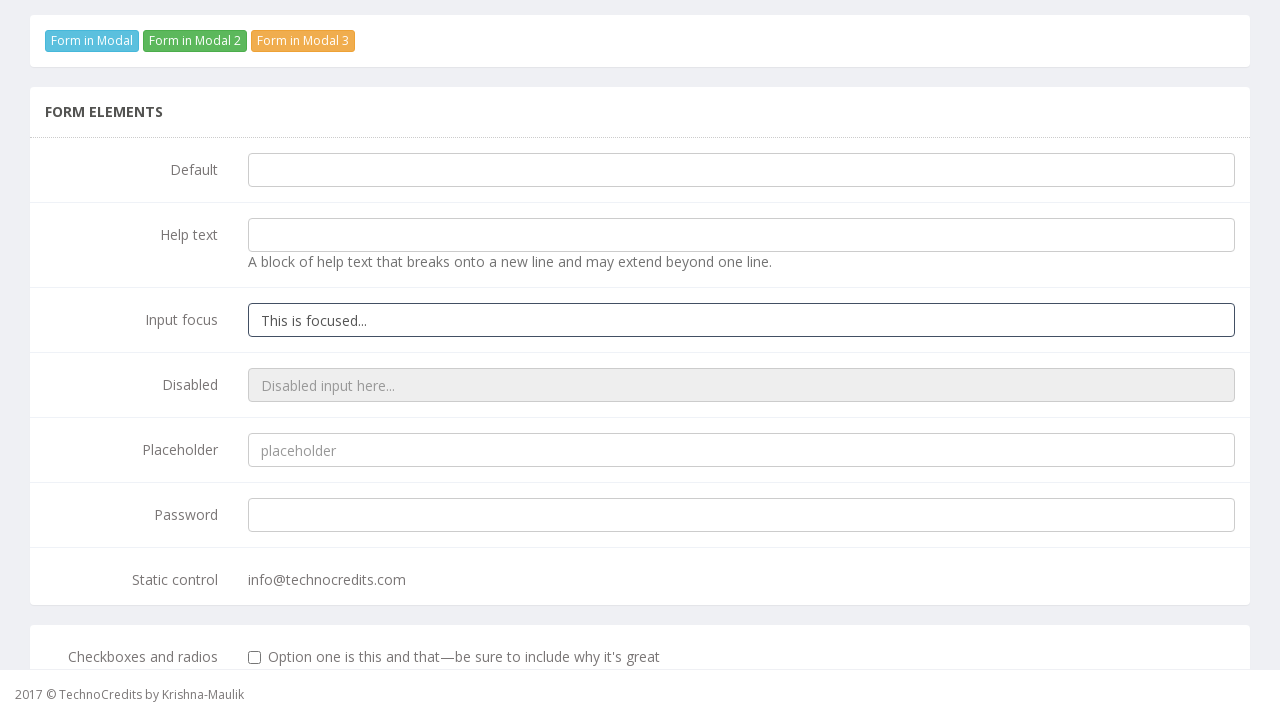

Clicked on JavaScript Alert button at (73, 360) on #javascriptAlert
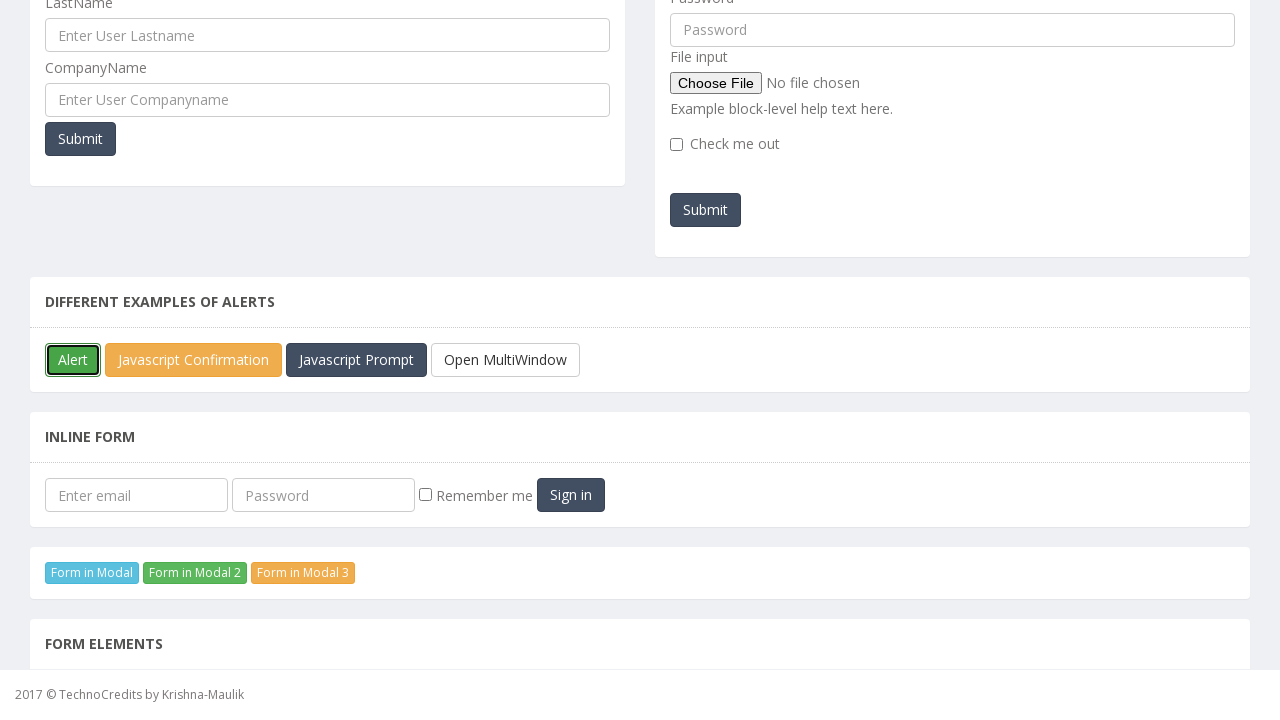

Waited 3 seconds for alert to appear
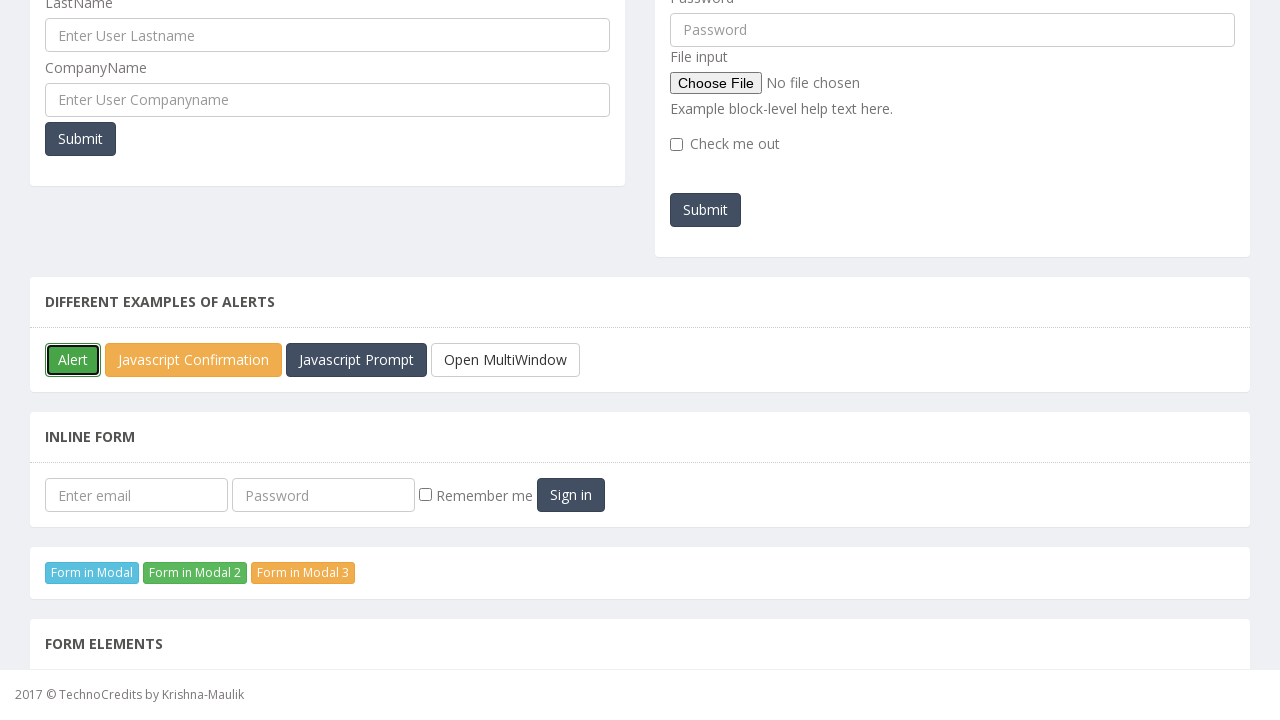

Accepted the alert message
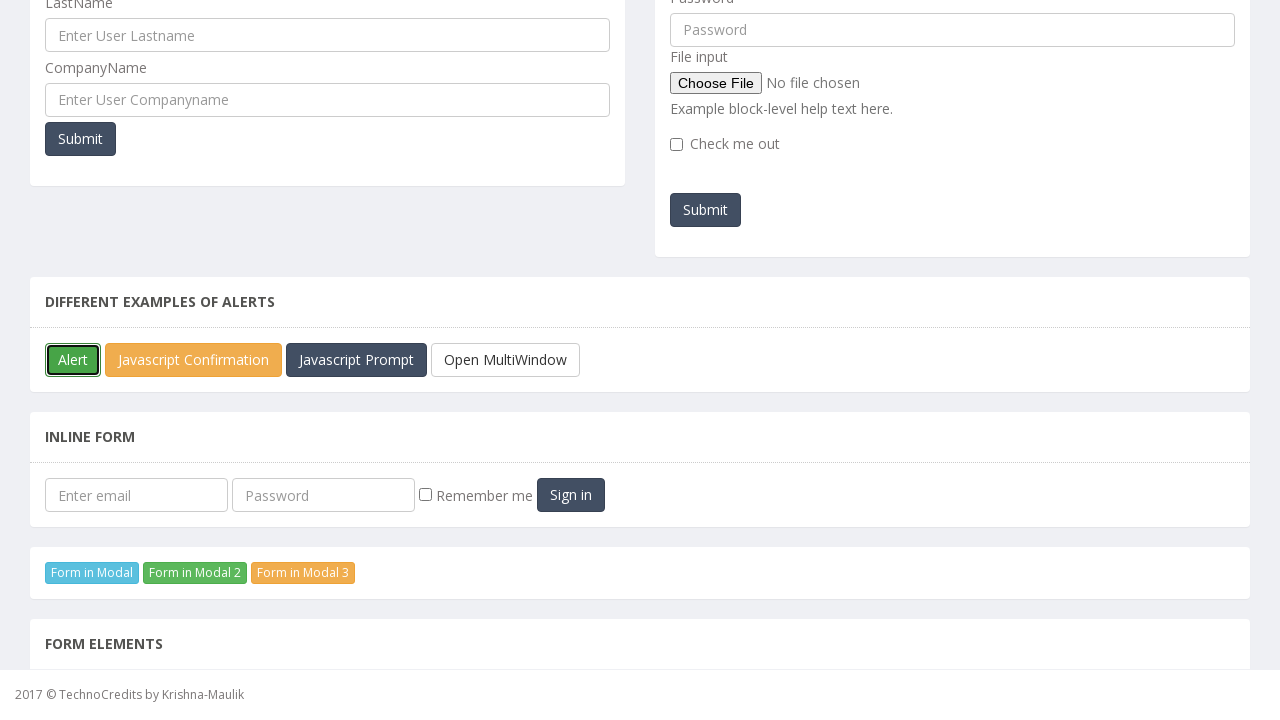

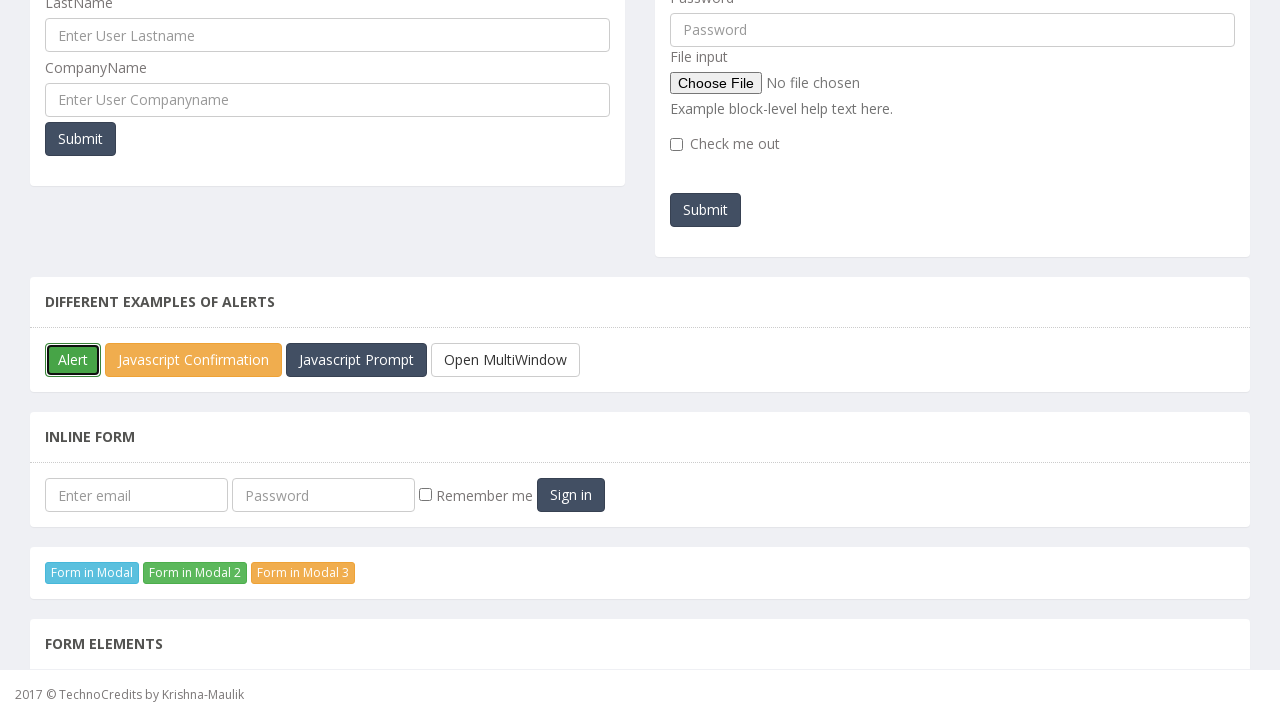